Tests radio button states on a math quiz page, verifying that the "people" radio button is selected by default and the "robots" radio button is not selected

Starting URL: http://suninjuly.github.io/math.html

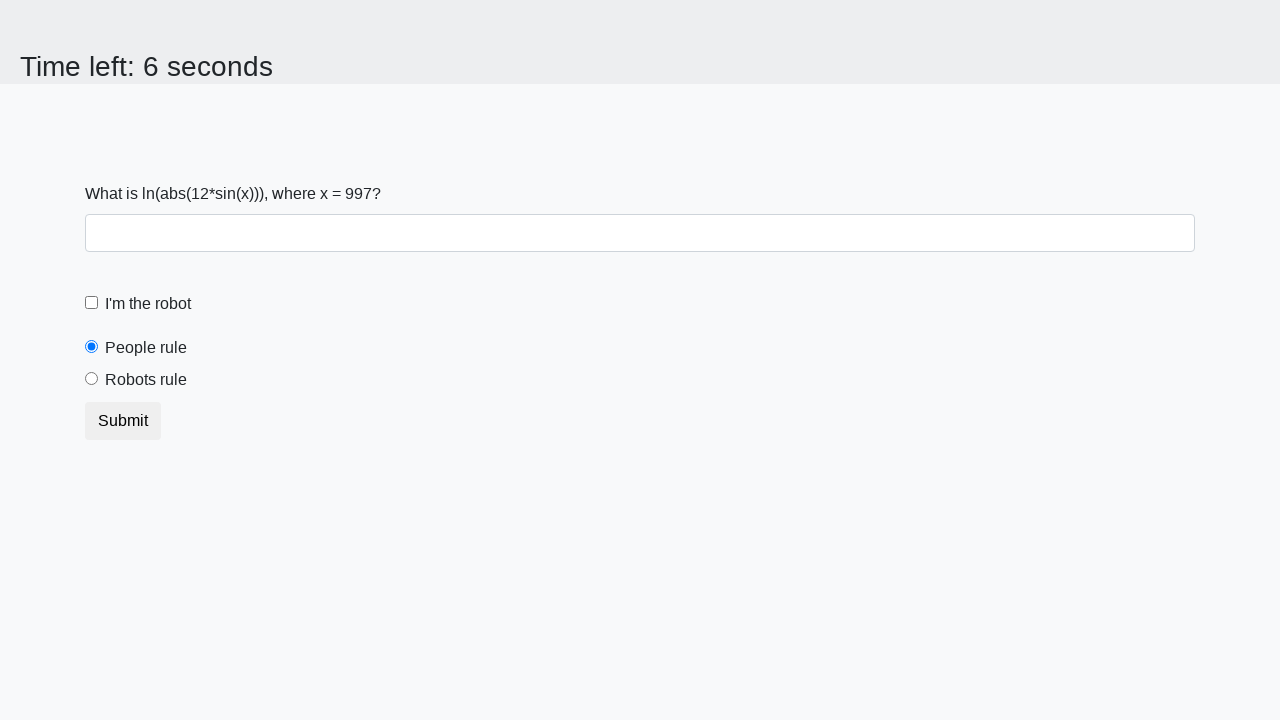

Navigated to math quiz page
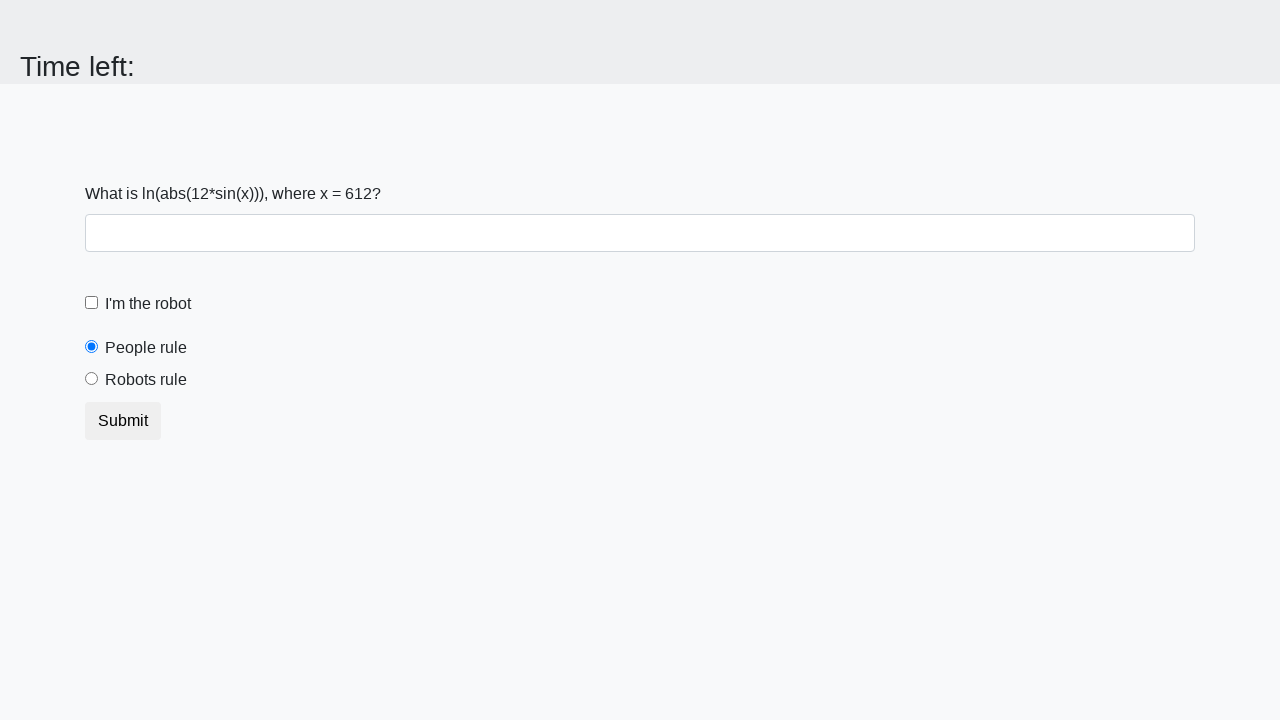

Located people radio button
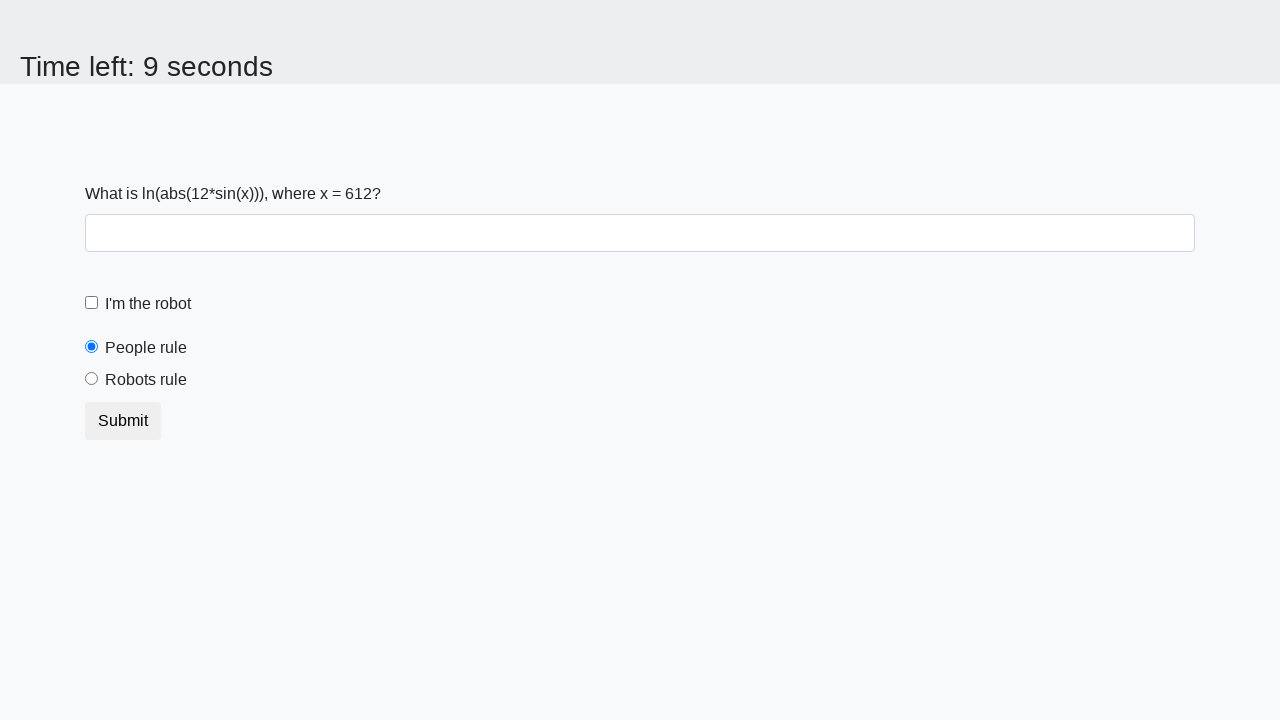

Retrieved checked attribute from people radio button
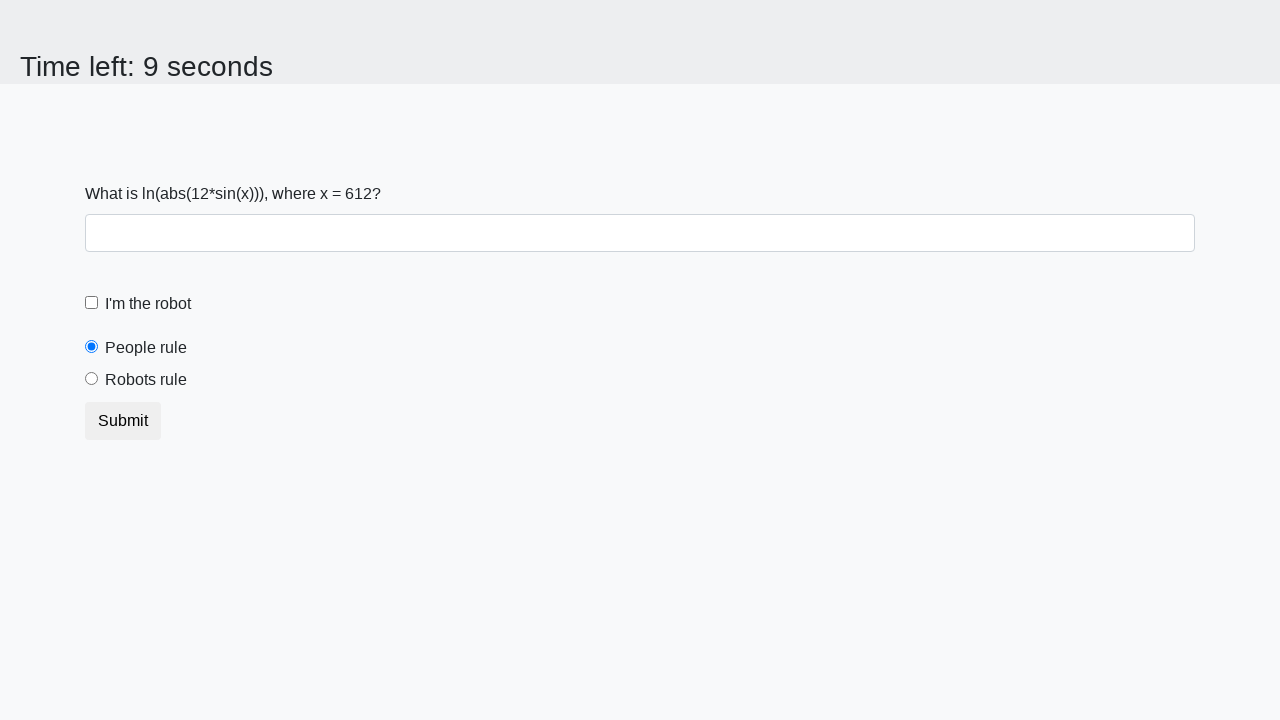

Verified that people radio button is selected by default
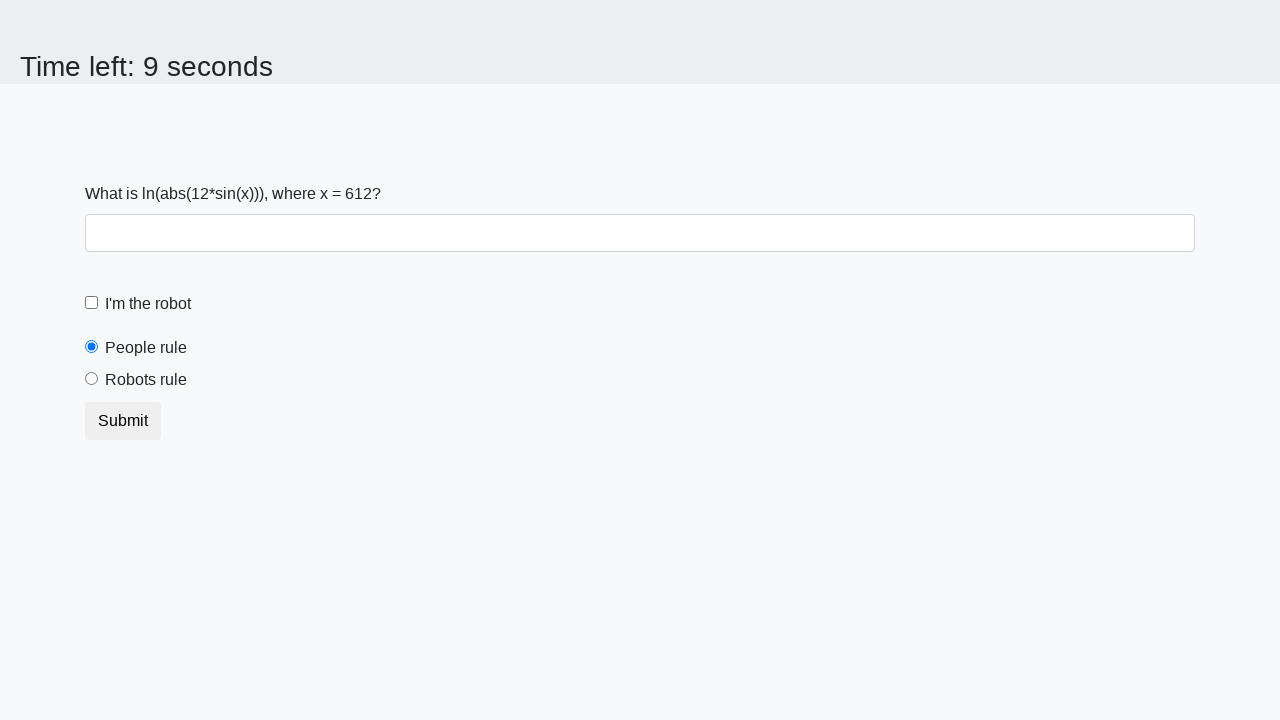

Located robots radio button
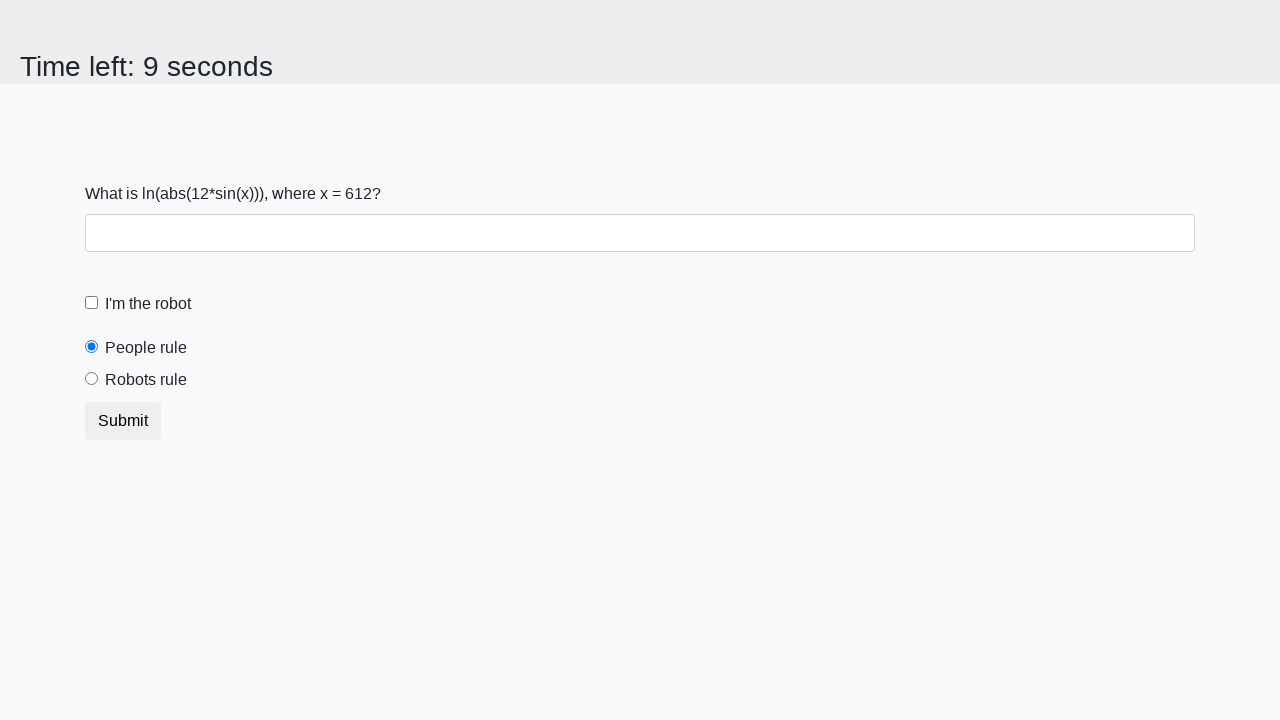

Retrieved checked attribute from robots radio button
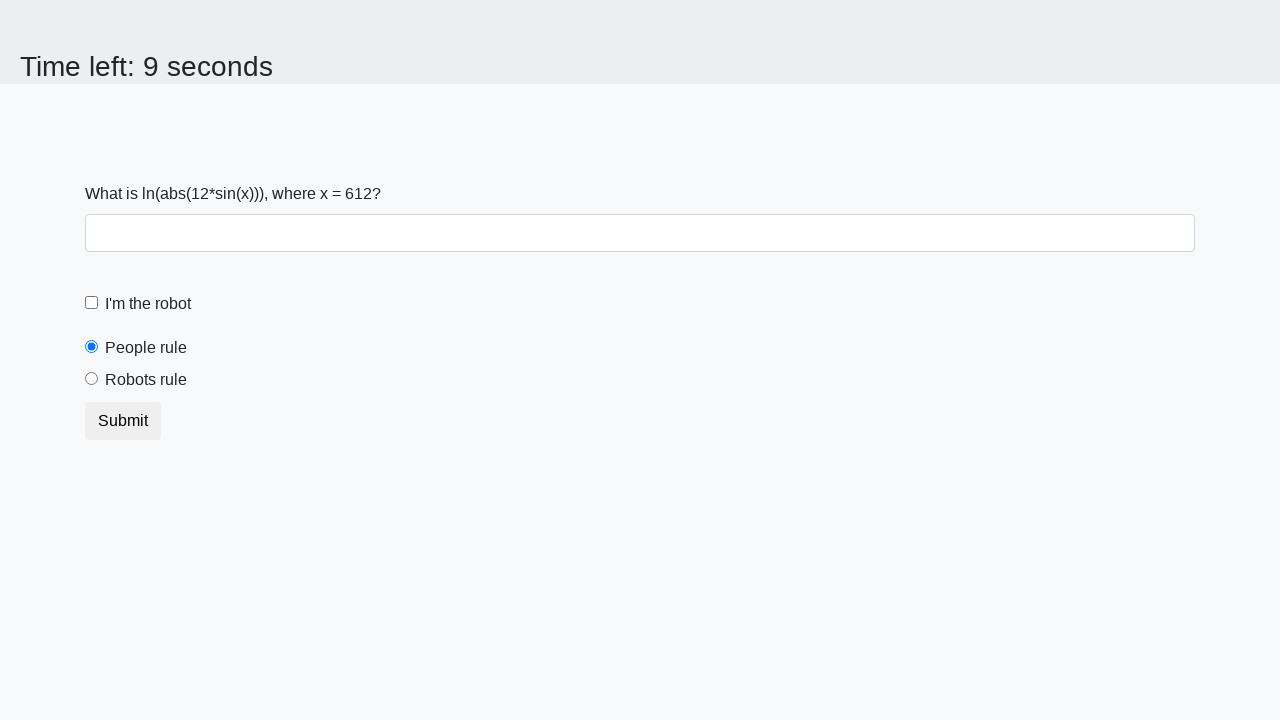

Verified that robots radio button is not selected by default
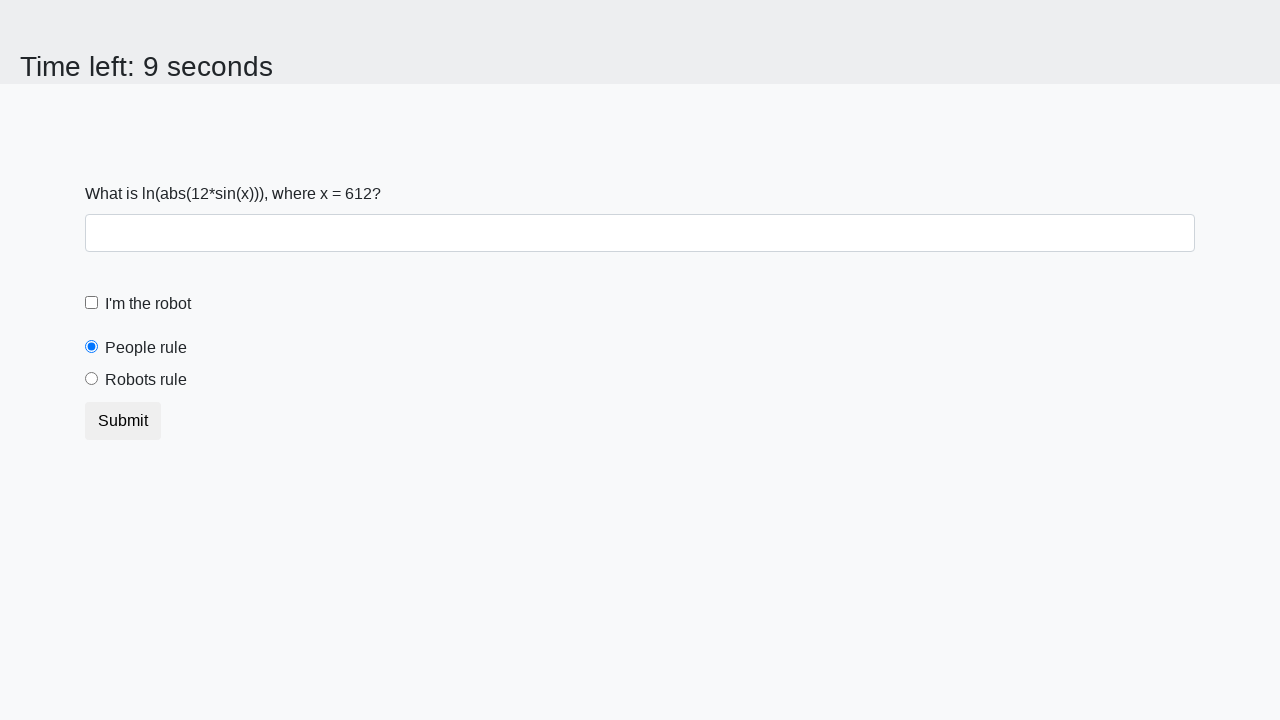

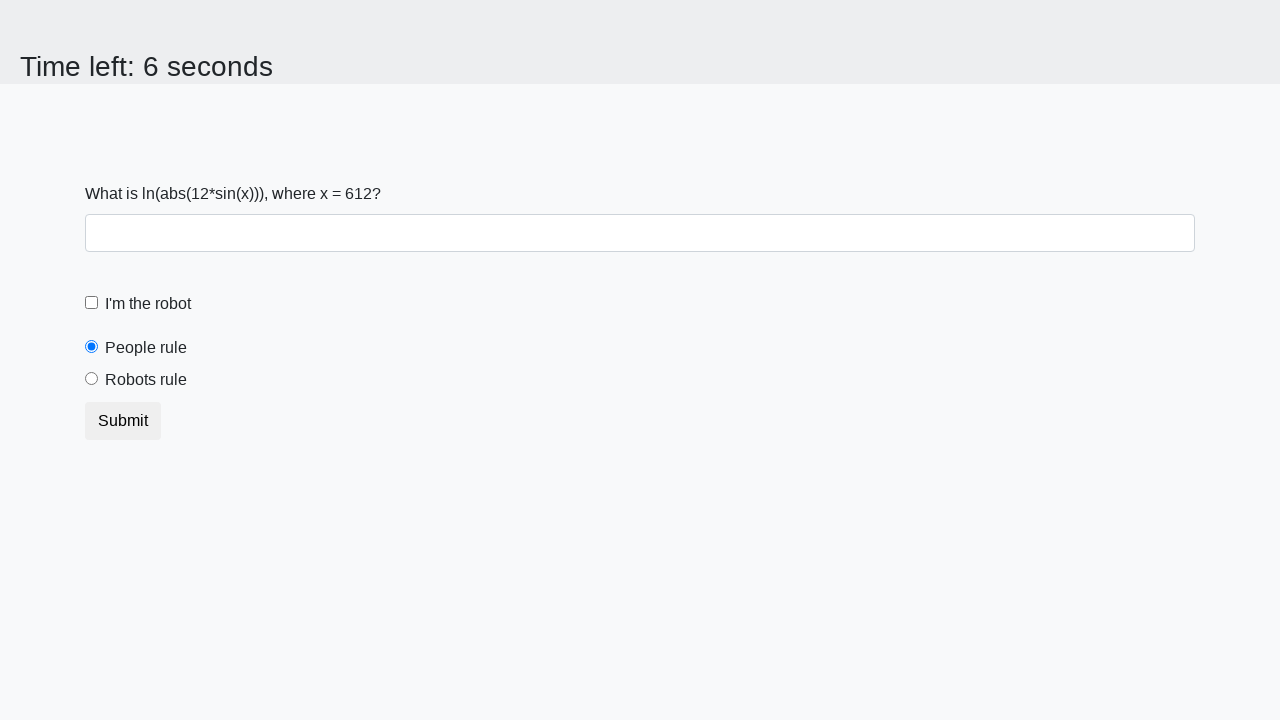